Tests the text input action by entering text and clicking the result button to verify the output

Starting URL: https://kristinek.github.io/site/examples/actions

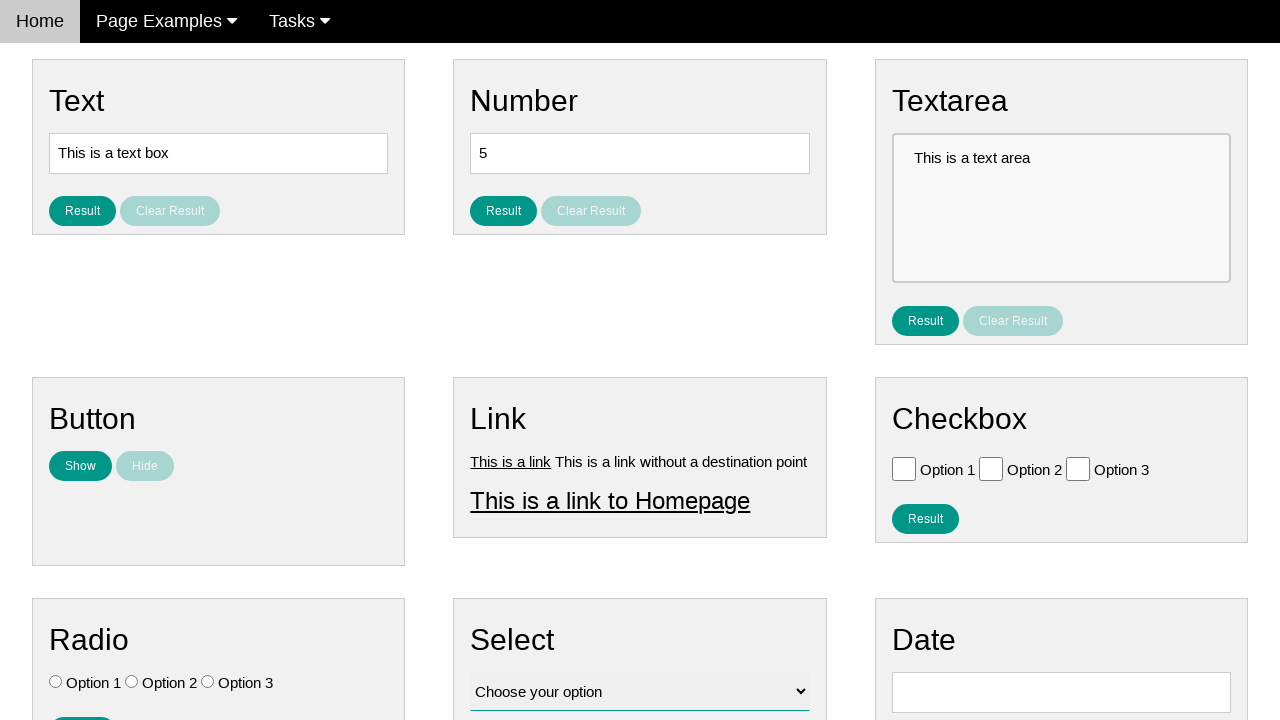

Filled text input field with 'bla-bla' on #text
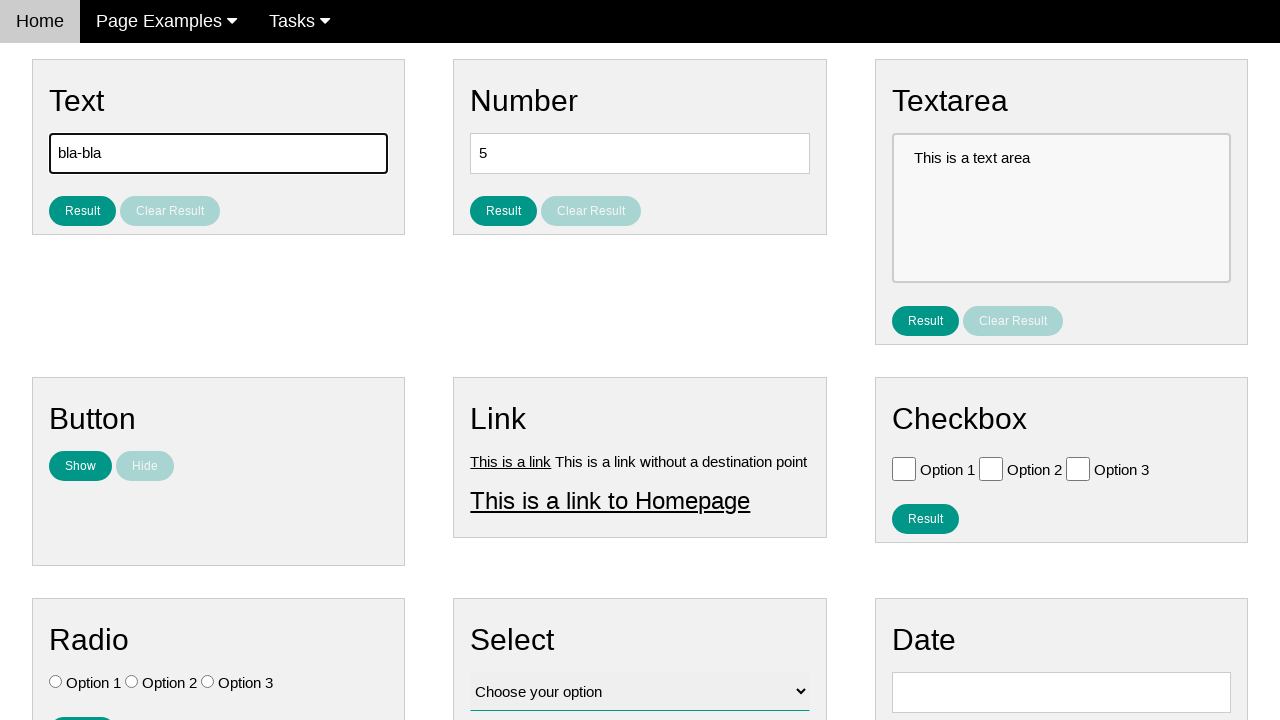

Clicked result button to submit text at (82, 211) on #result_button_text
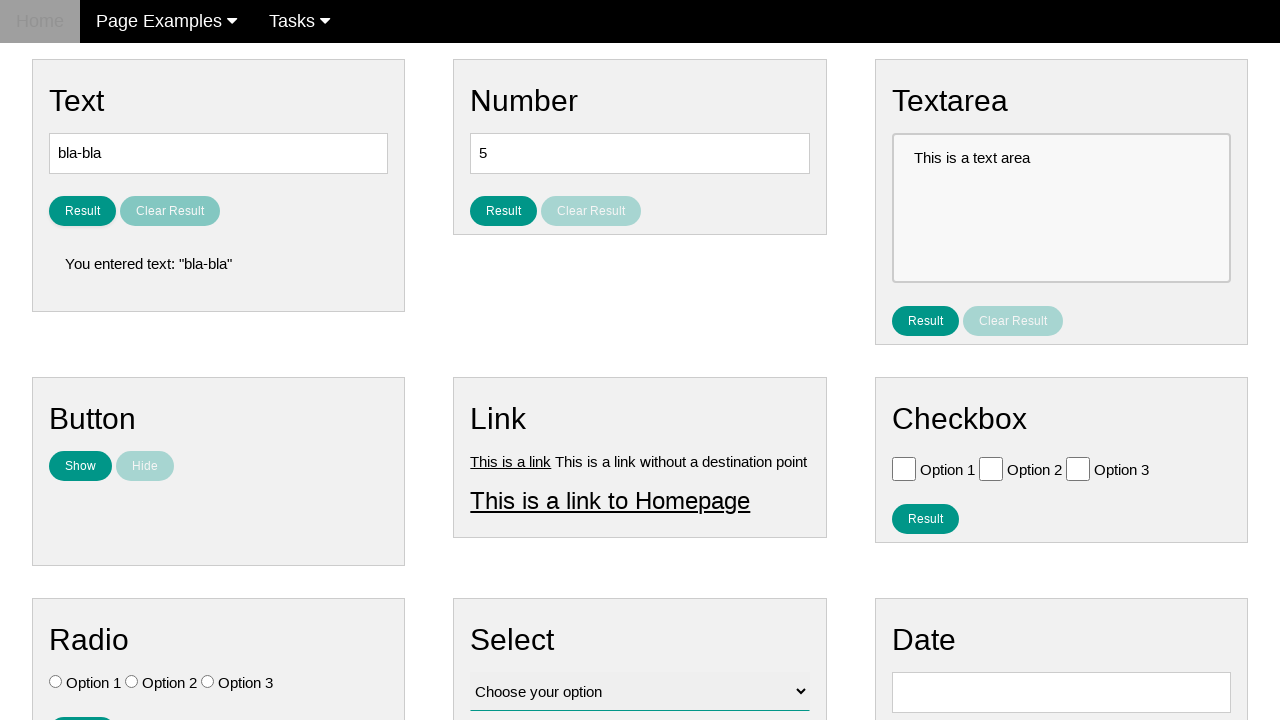

Result text element loaded
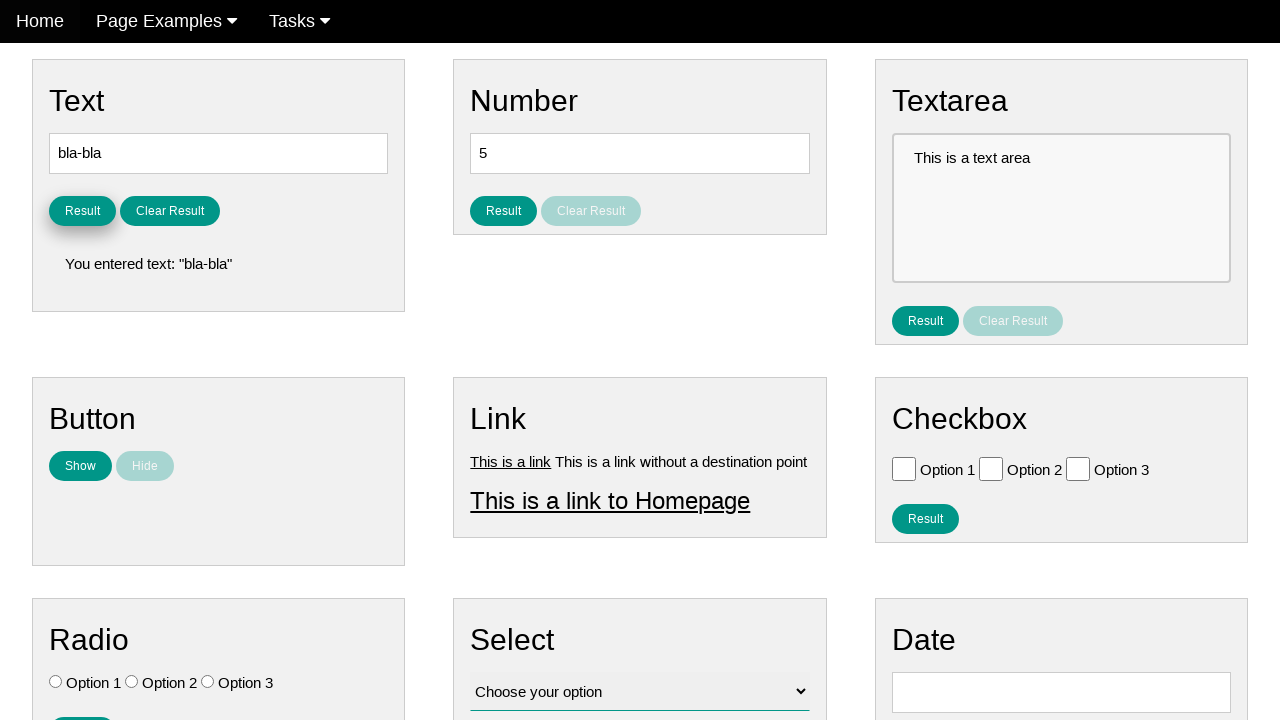

Verified result text matches expected output: 'You entered text: "bla-bla"'
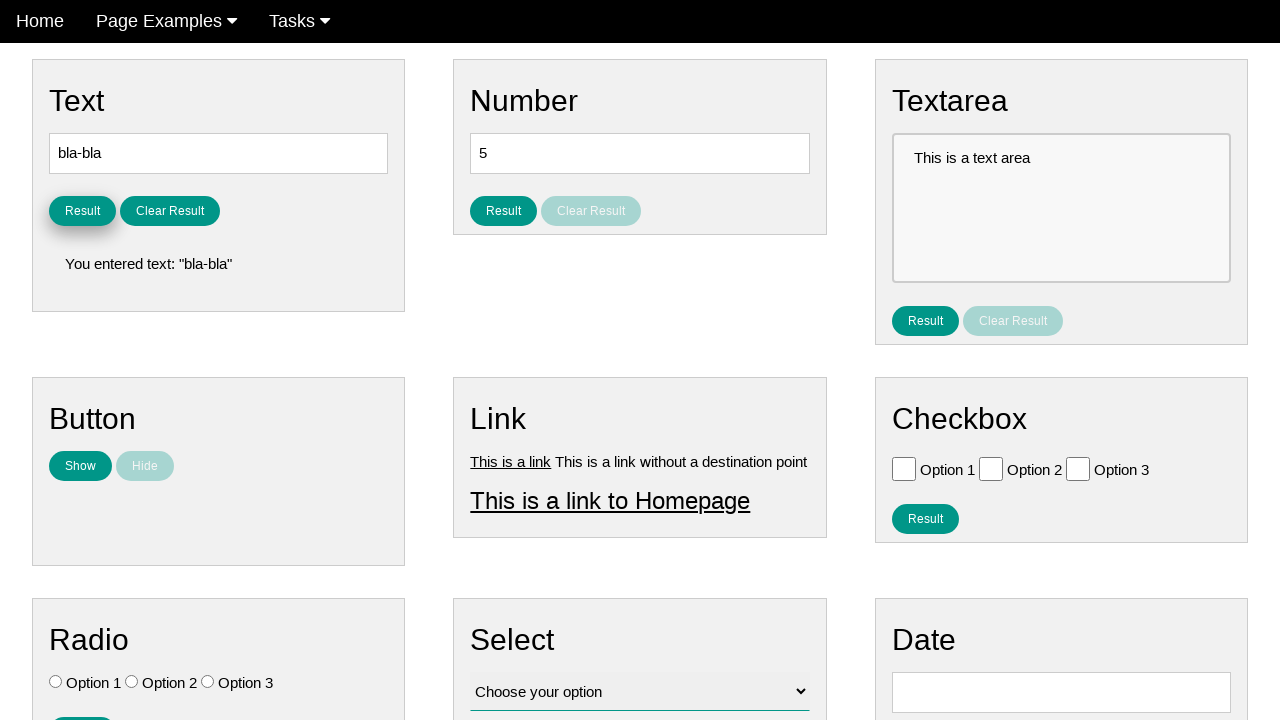

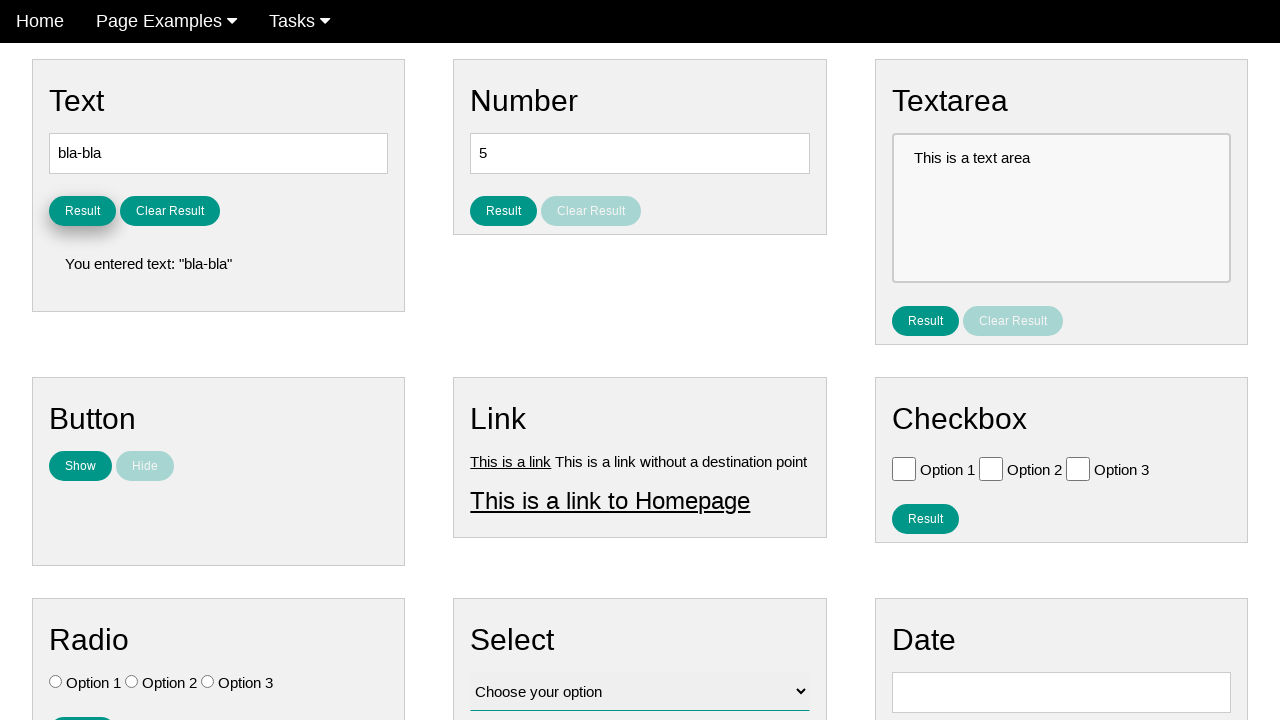